Tests browser window handling by clicking a link that opens a new window, switching to the new window, verifying its title, closing it, and switching back to the original window.

Starting URL: https://automationintesting.com/selenium/testpage/

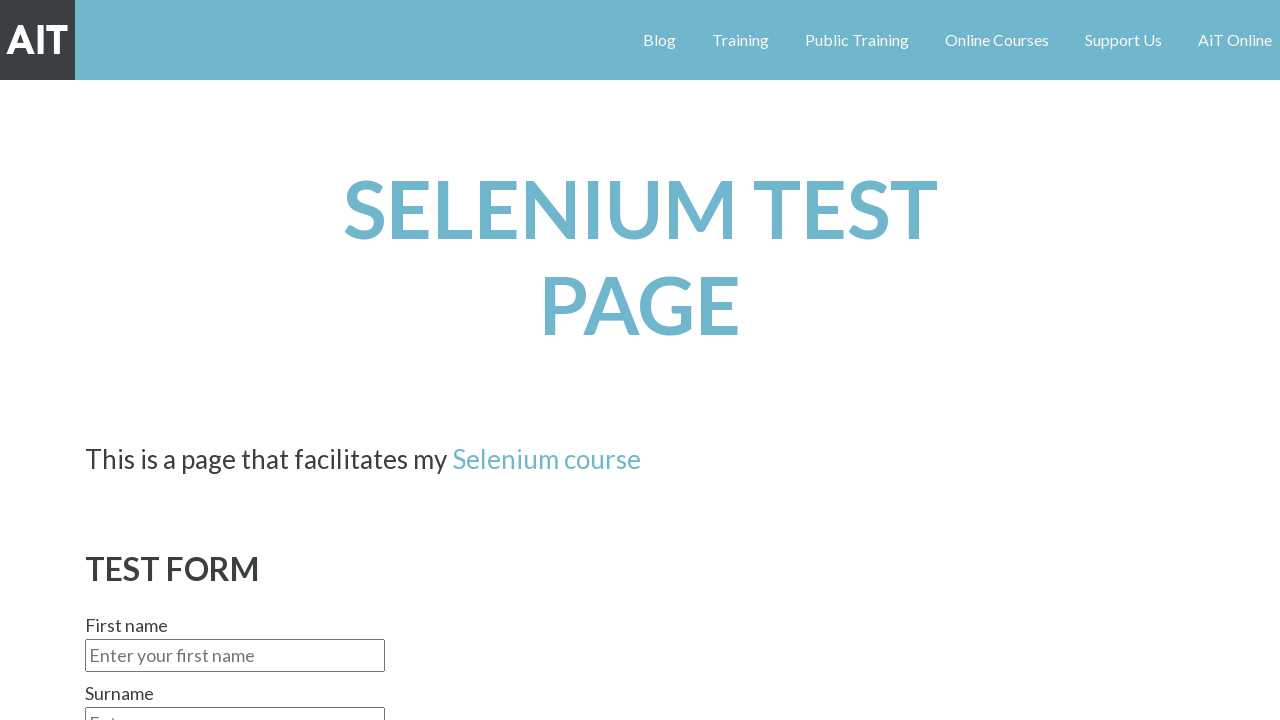

Clicked 'AiT Online' link to open new window at (1235, 40) on xpath=//a[text()= 'AiT Online']
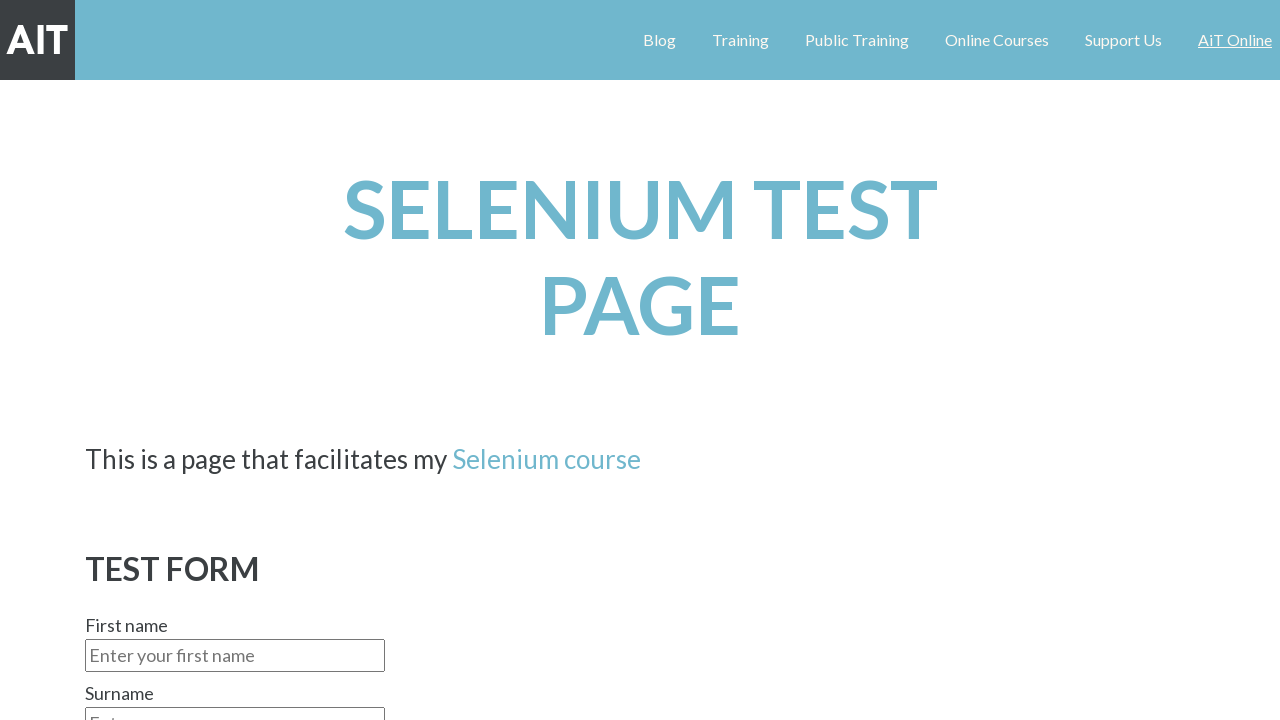

Captured new window/page reference
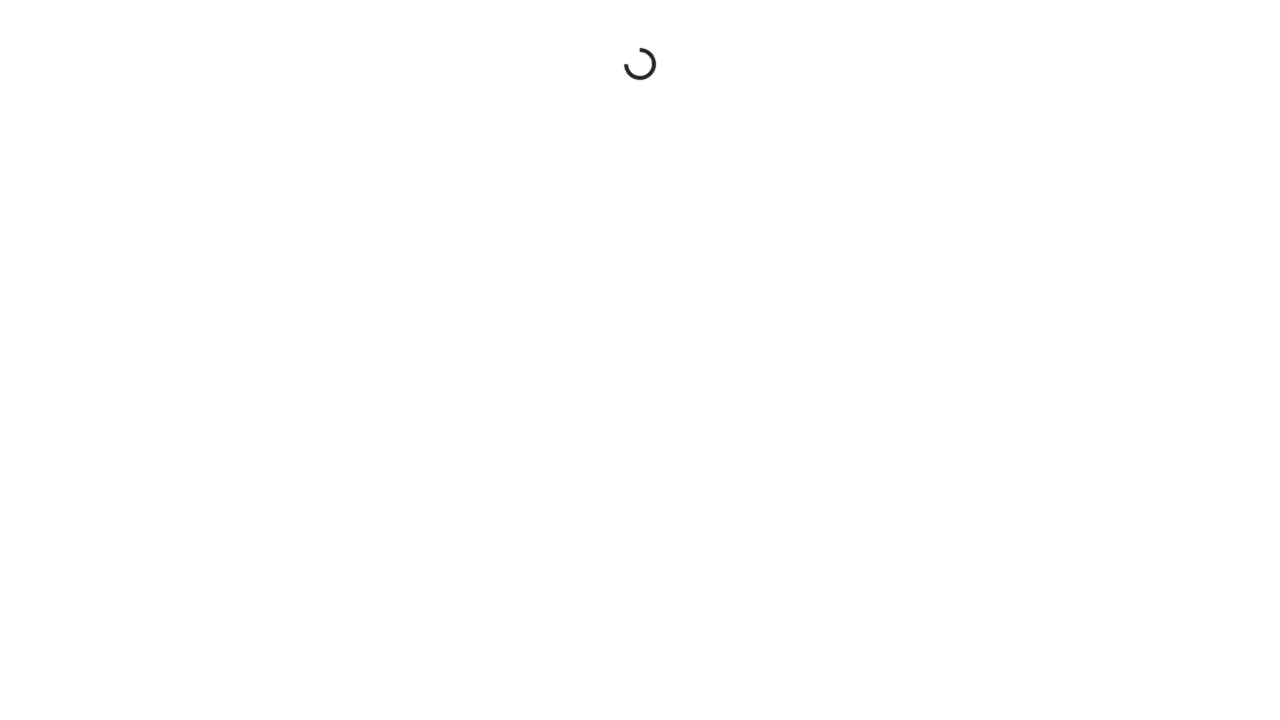

New window loaded successfully
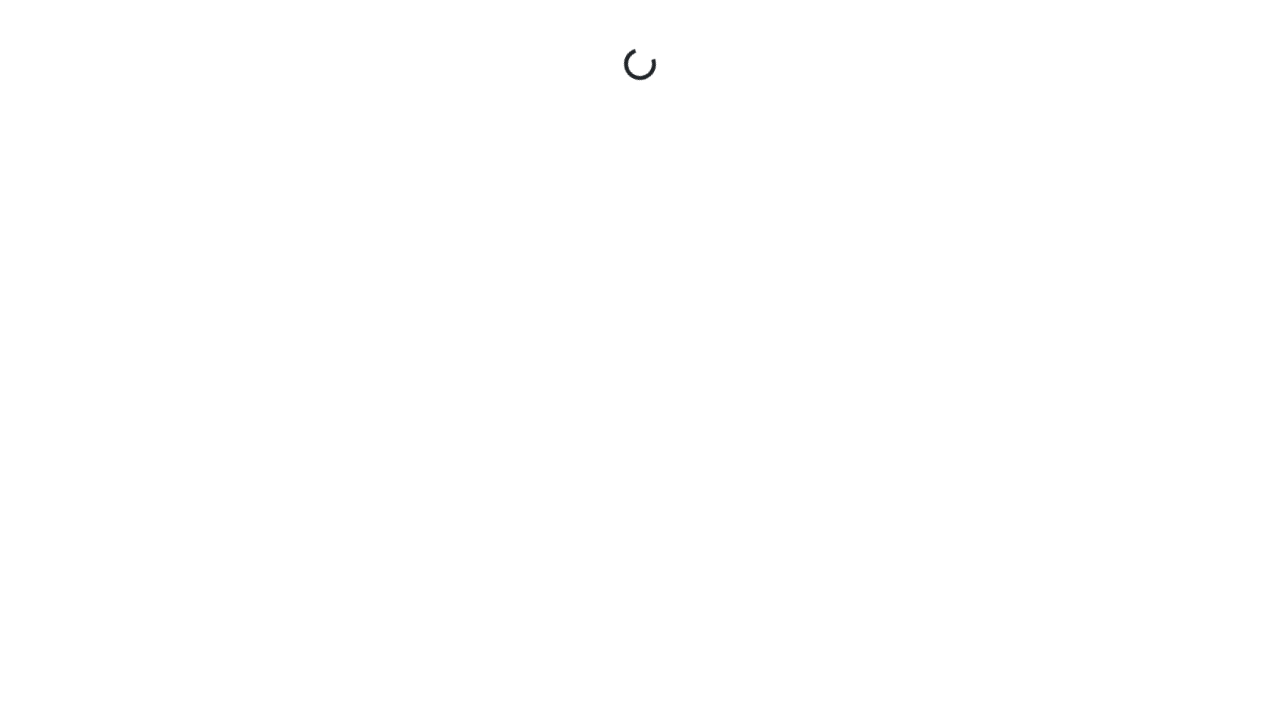

Verified new window title is 'Restful-booker-platform demo'
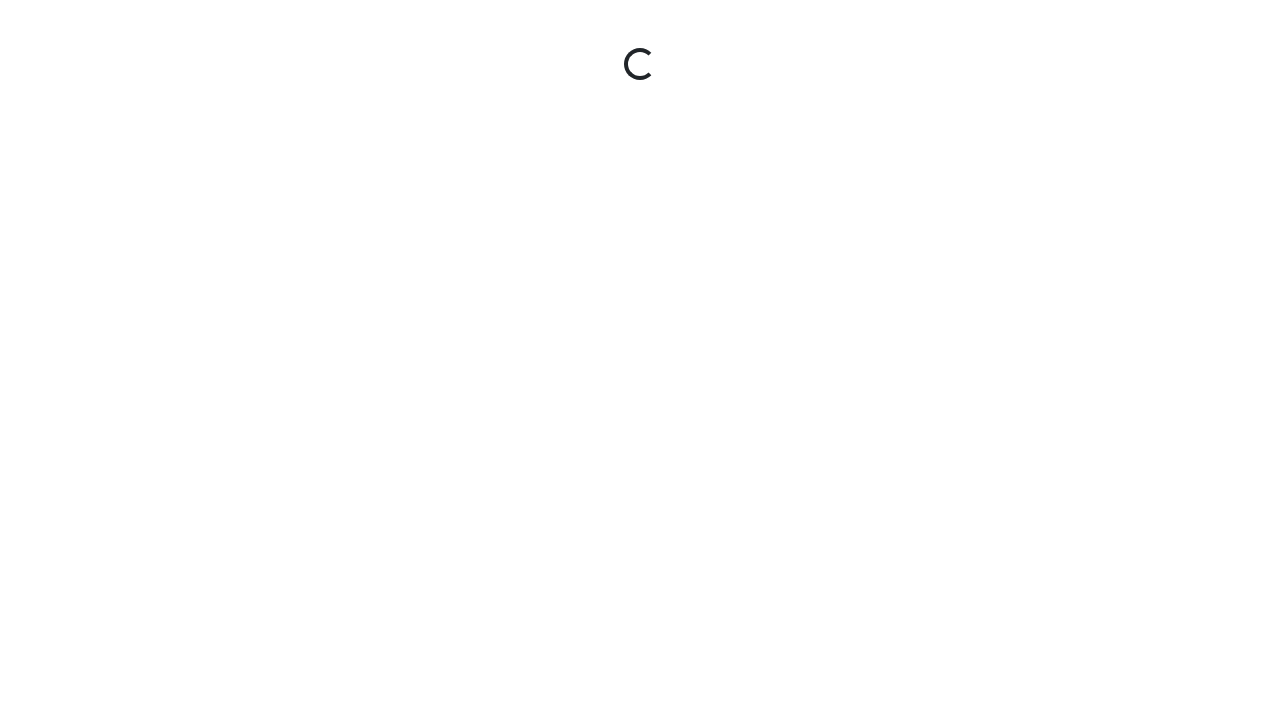

Closed new window
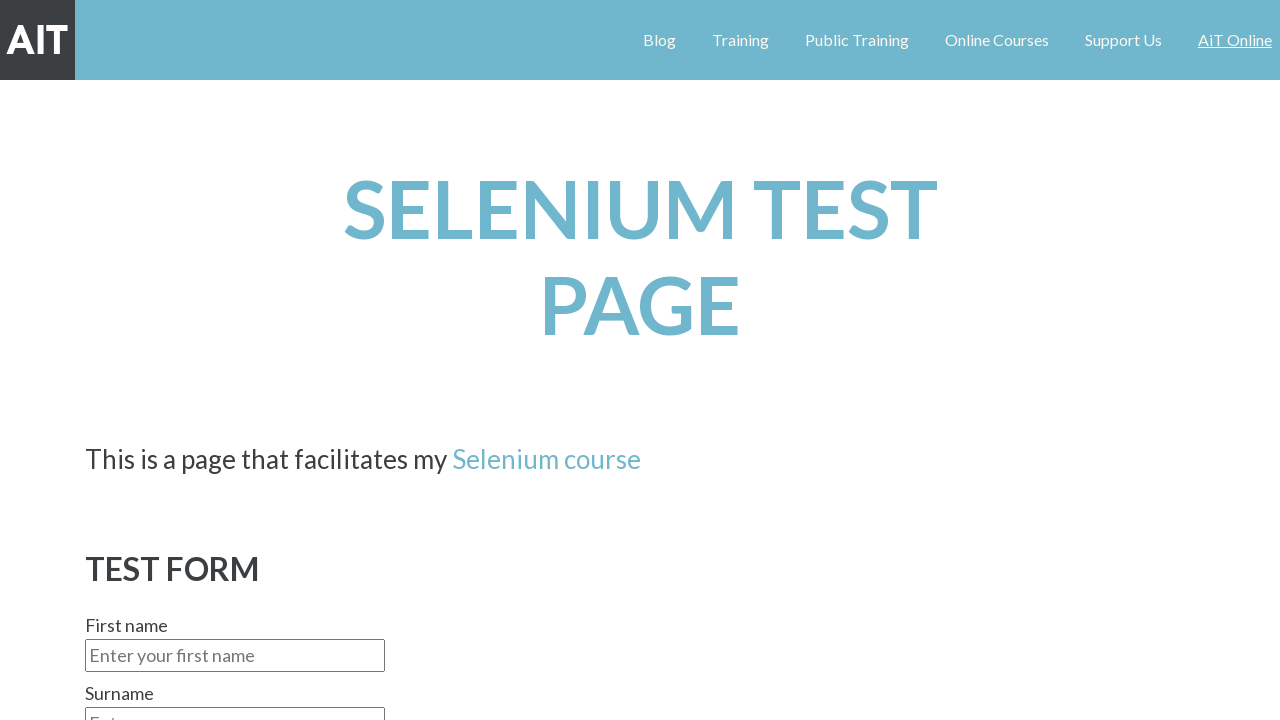

Verified original window still active with title: Selenium Test Page | Automation in Testing
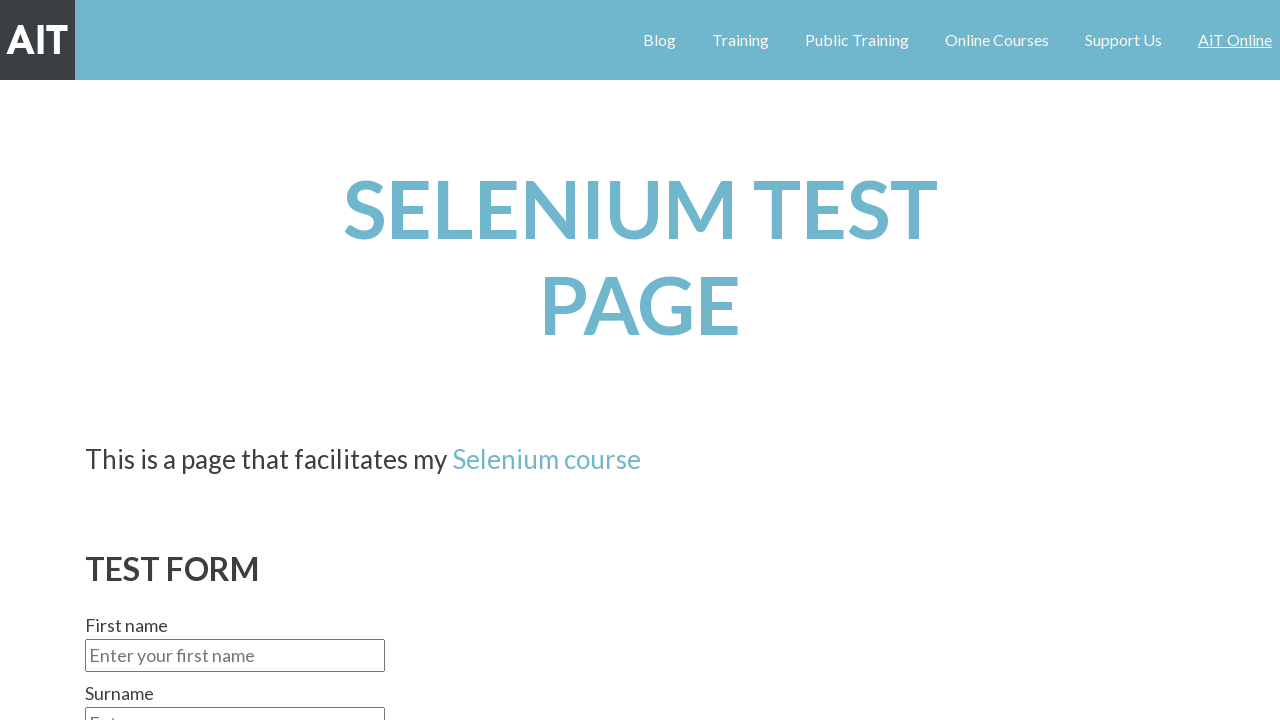

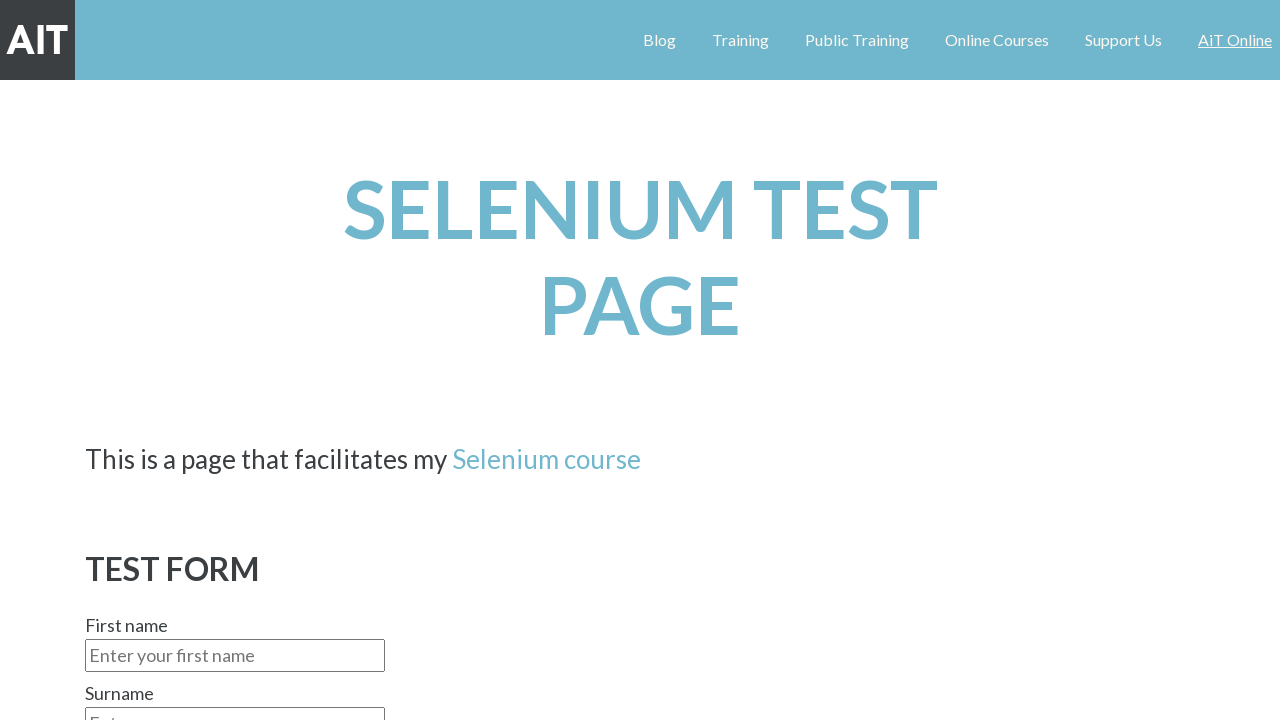